Tests scrolling to find and click a hidden button within a scrollable area

Starting URL: http://uitestingplayground.com/scrollbars

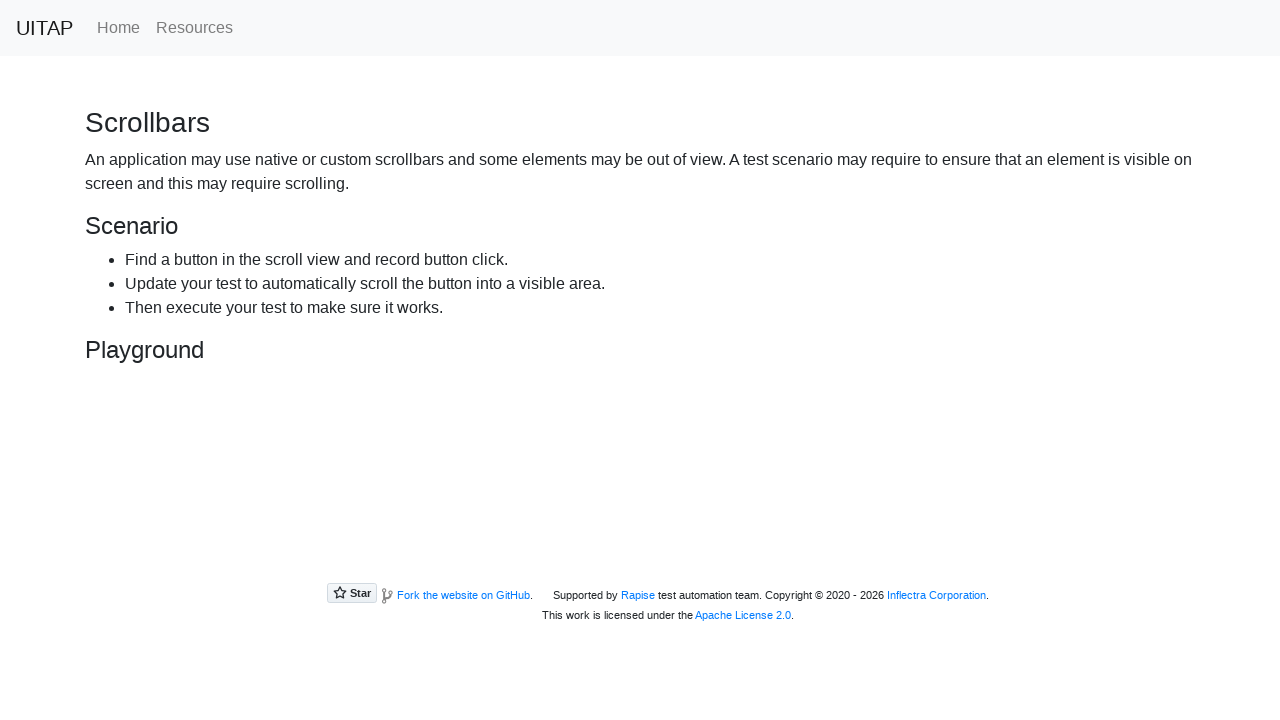

Scrolled to hiding button within scrollable area
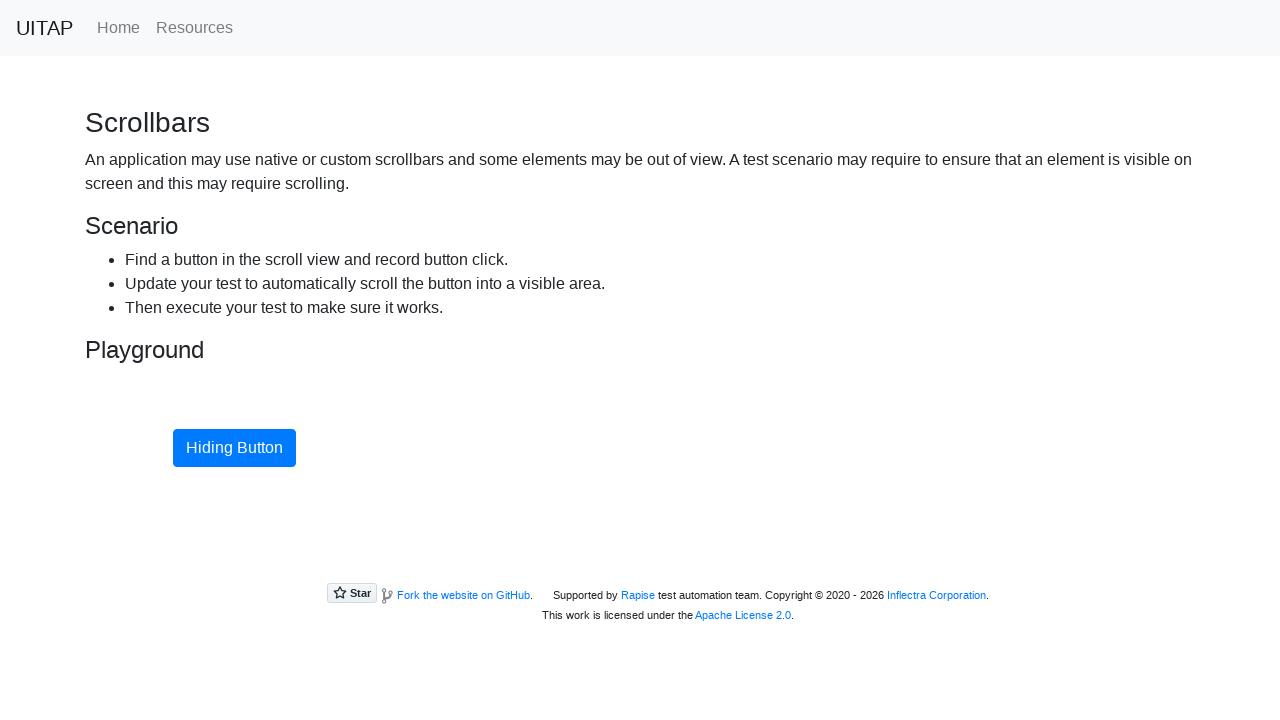

Clicked the hidden button at (234, 448) on #hidingButton
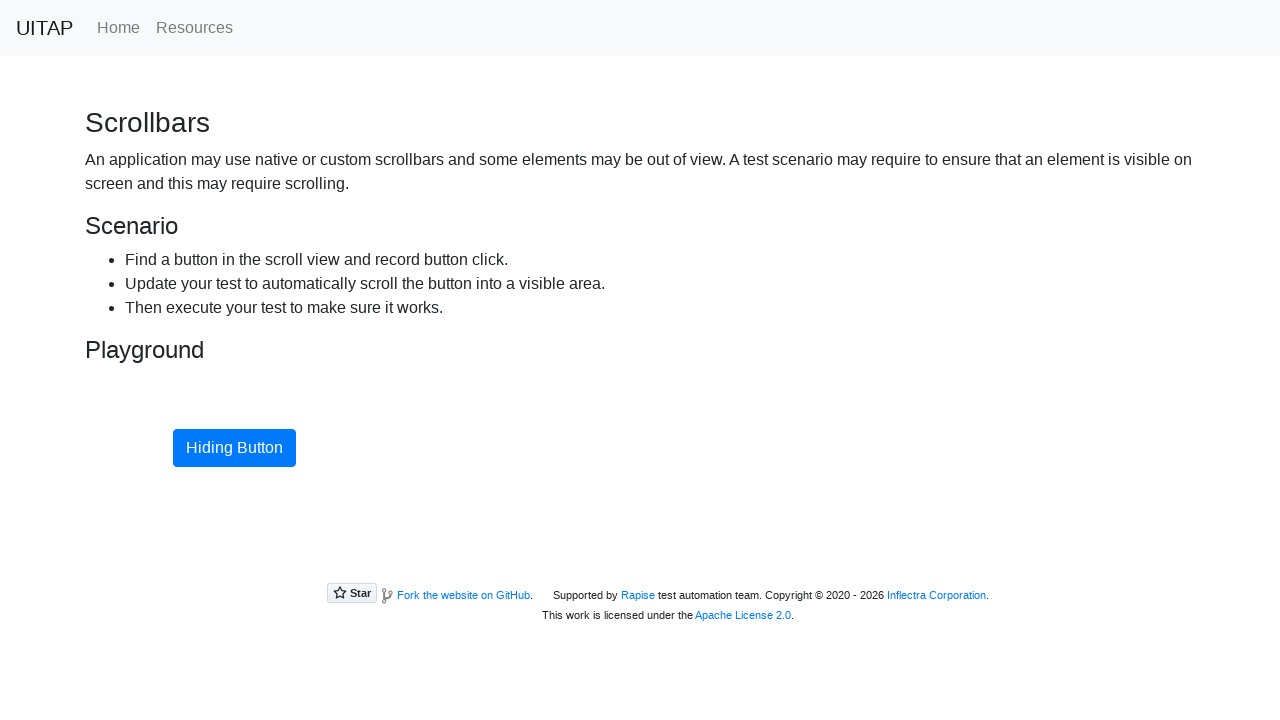

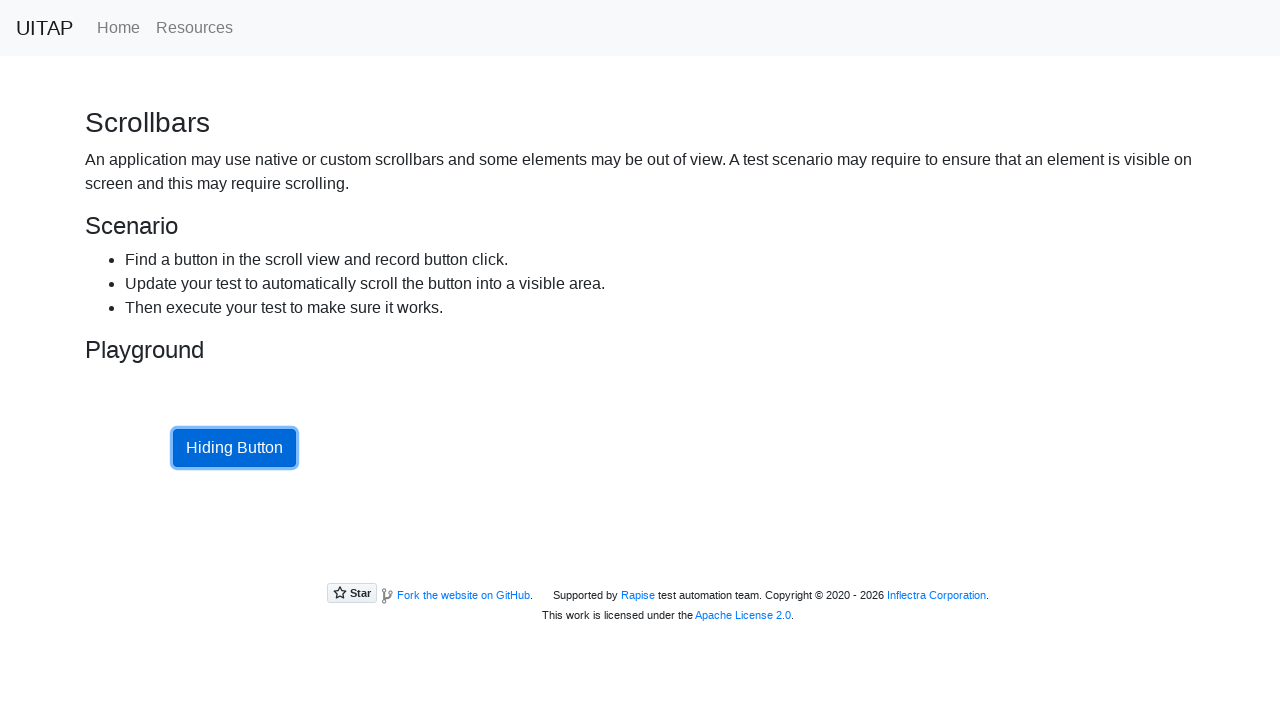